Tests the registration form on the Advantage Online Shopping website by filling in username and email fields

Starting URL: http://advantageonlineshopping.com/#/register

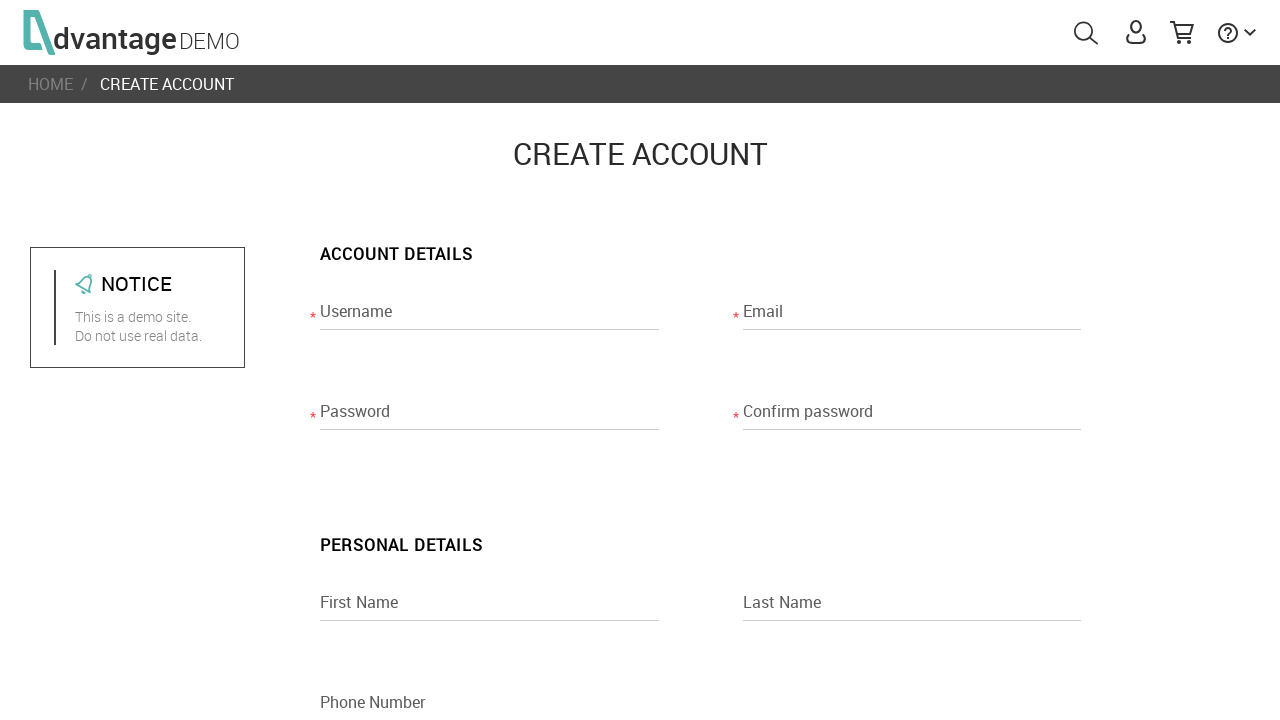

Waited for page to load with networkidle state
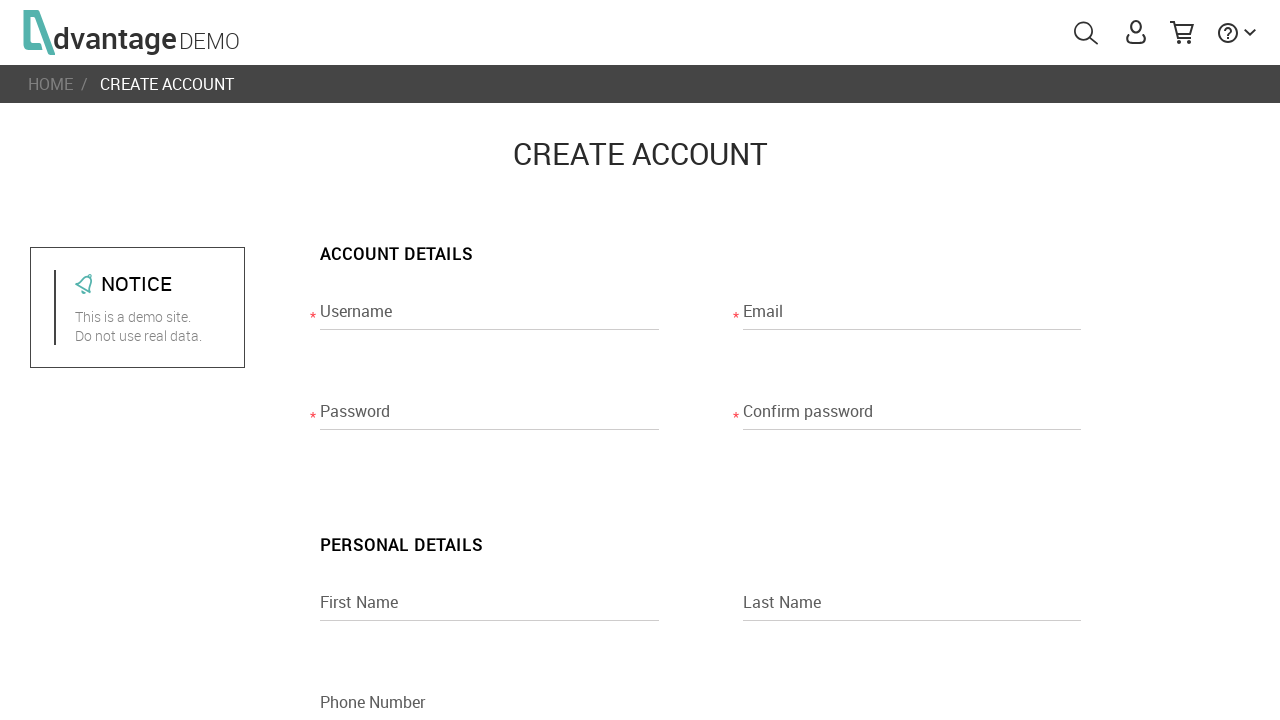

Filled username field with 'testuser847' on input[name='usernameRegisterPage']
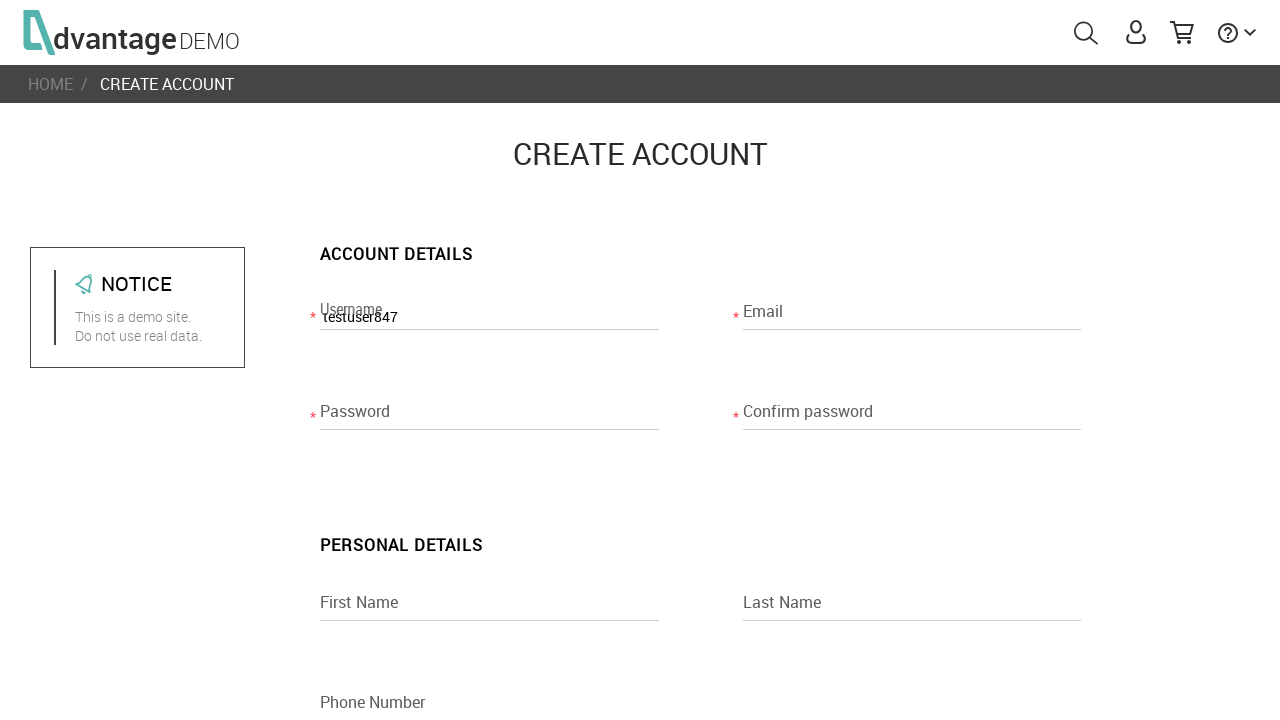

Filled email field with 'testuser847@example.com' on input[name='emailRegisterPage']
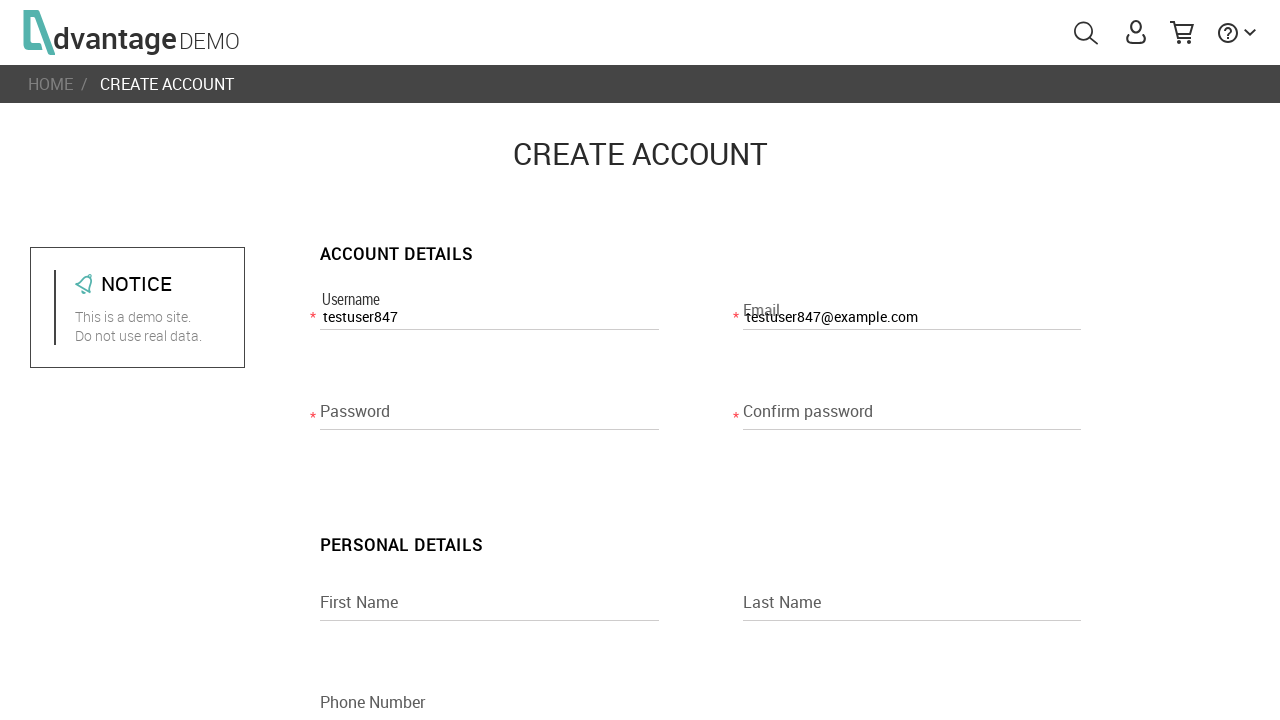

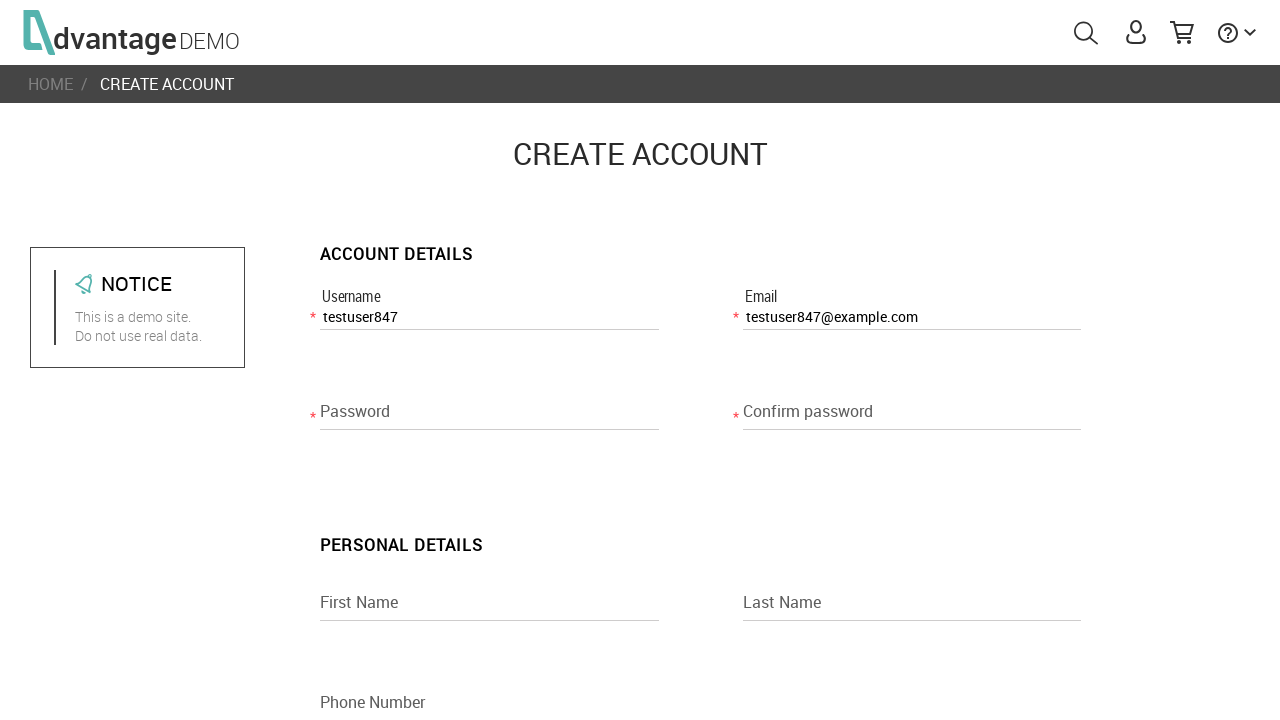